Tests a basic web form by entering text in a text box and clicking submit, then verifying the success message.

Starting URL: https://www.selenium.dev/selenium/web/web-form.html

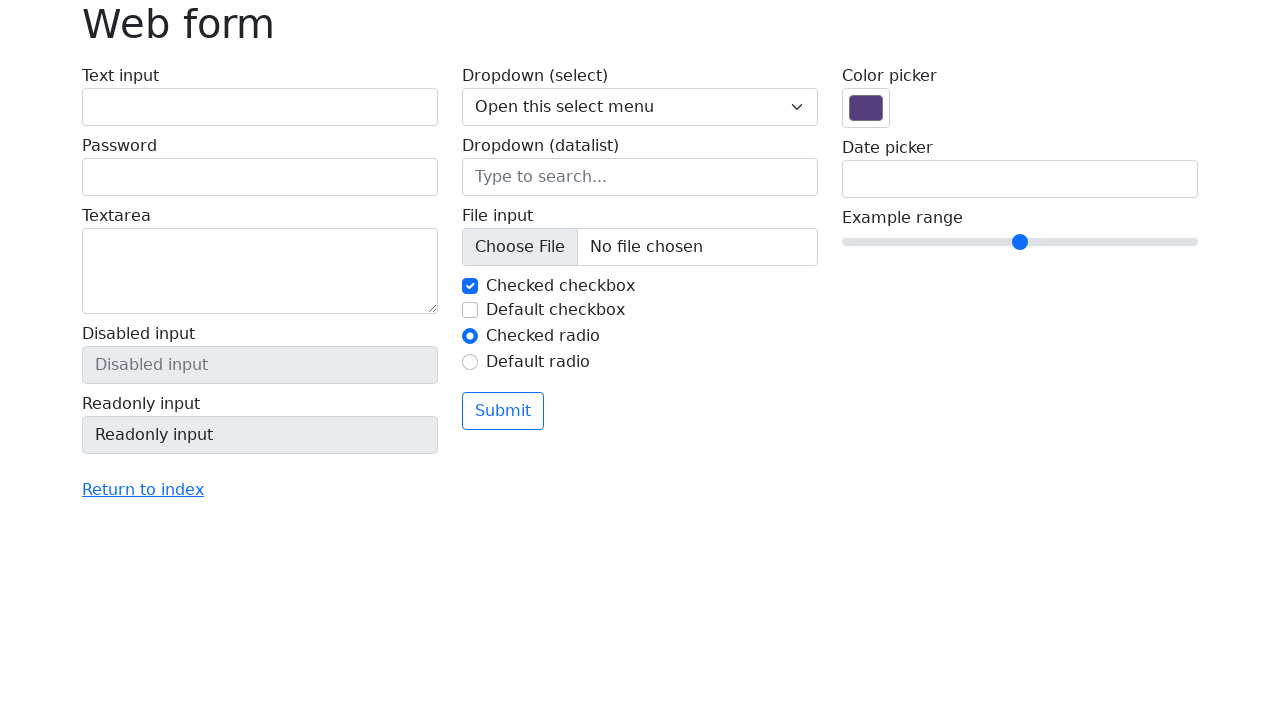

Filled text box with 'Selenium' on input[name='my-text']
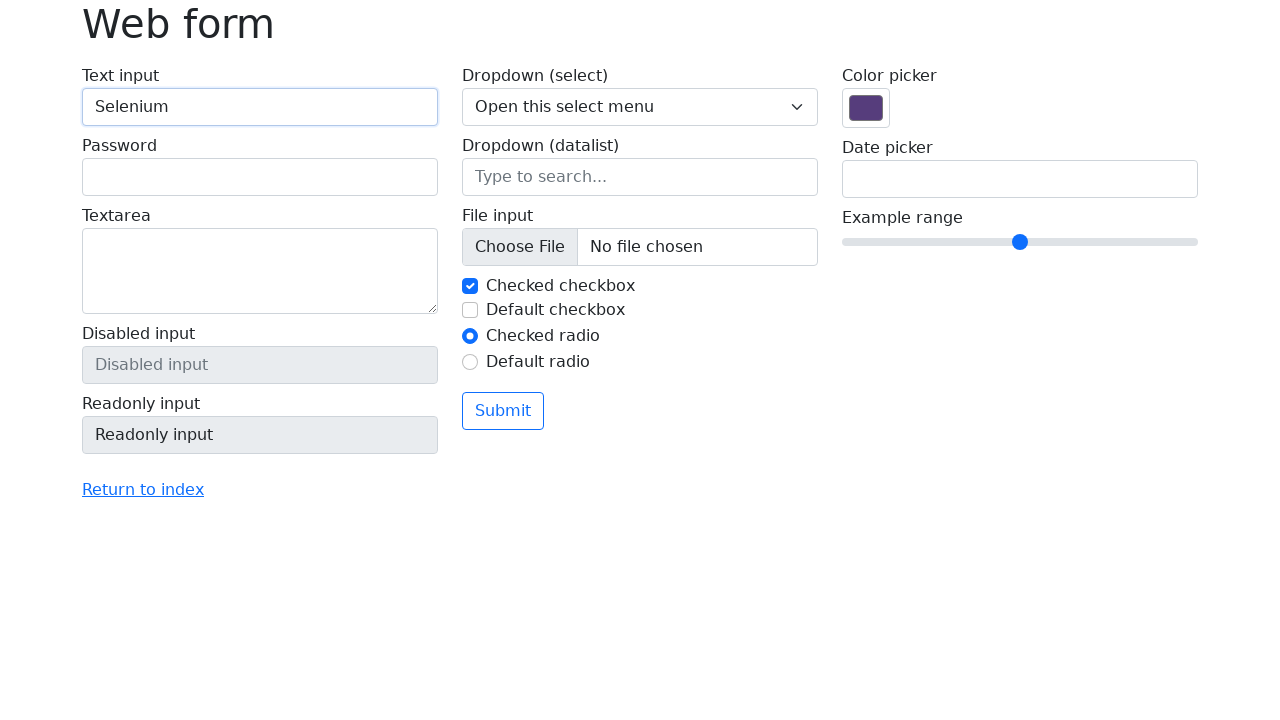

Clicked submit button at (503, 411) on button
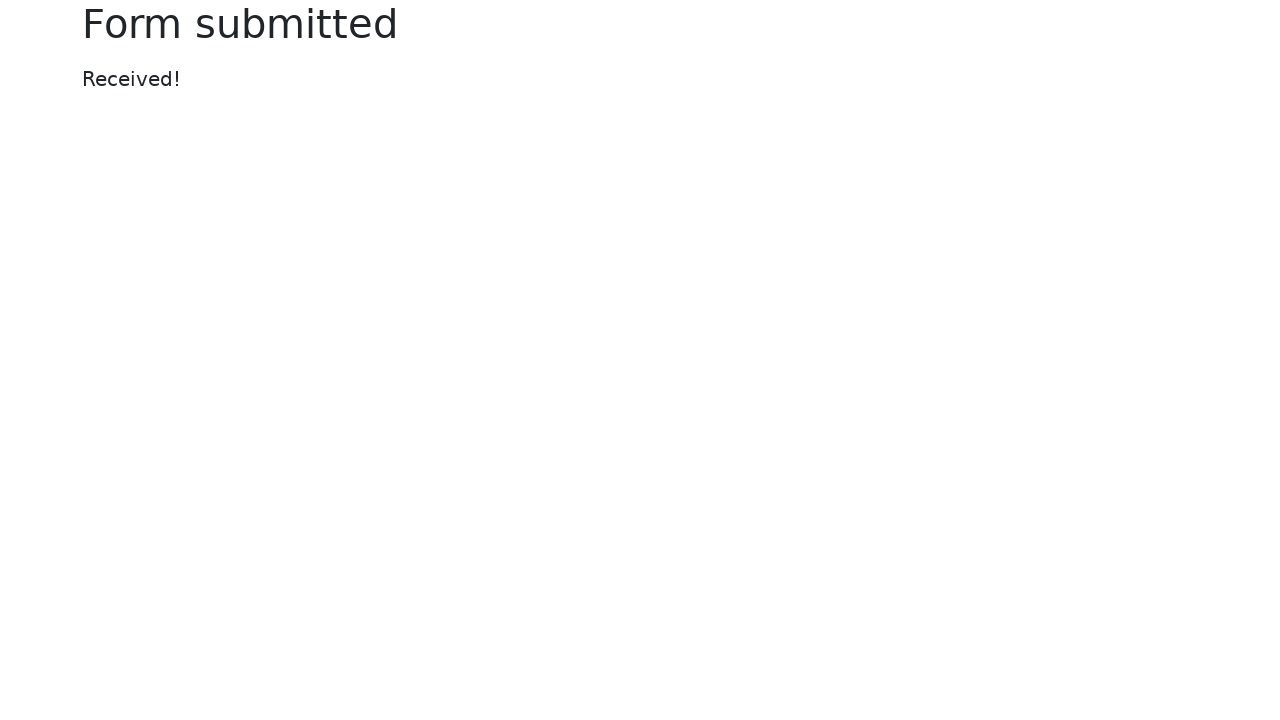

Success message appeared
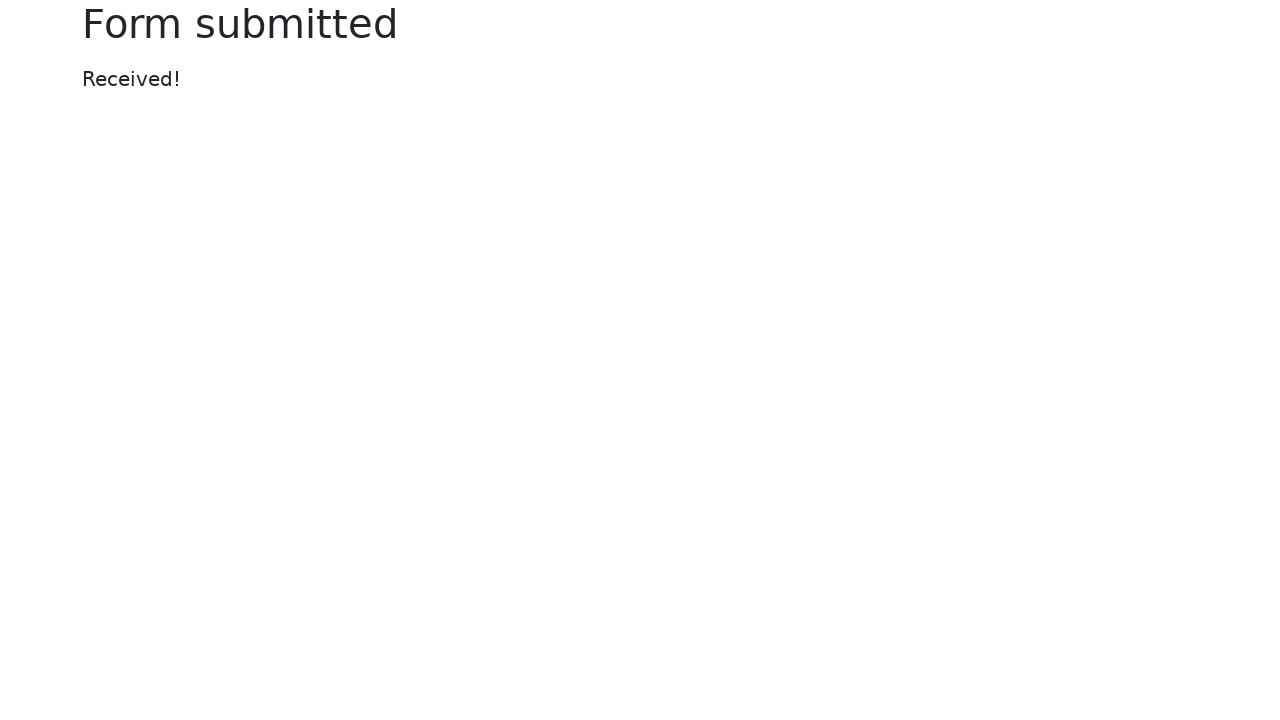

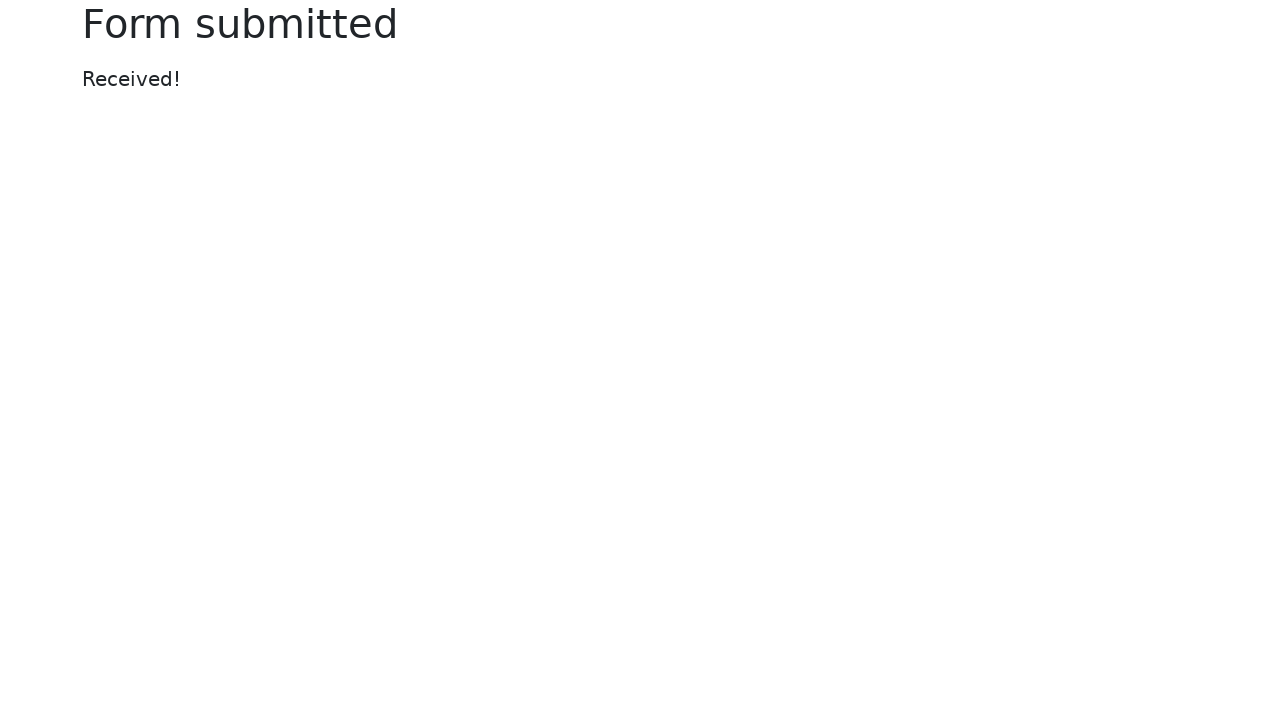